Tests basic browser navigation by going to Tesla.com and using the browser's back navigation twice

Starting URL: https://www.tesla.com

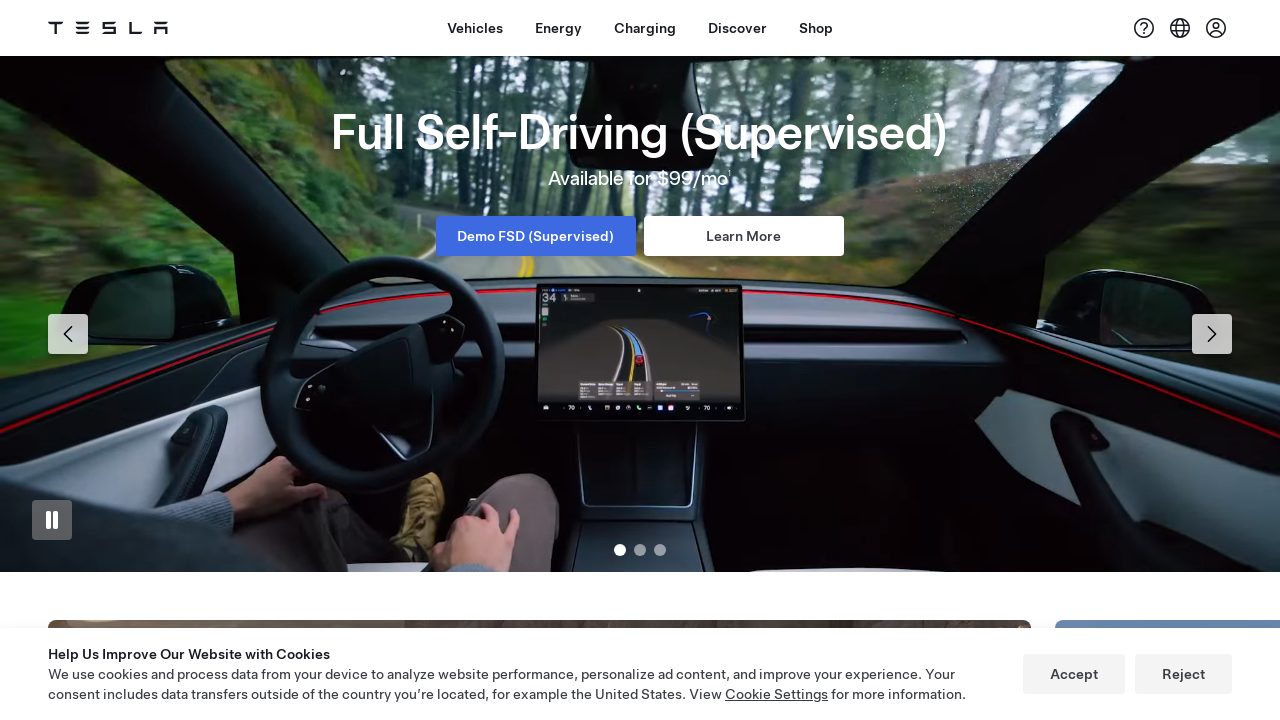

Navigated to https://www.tesla.com
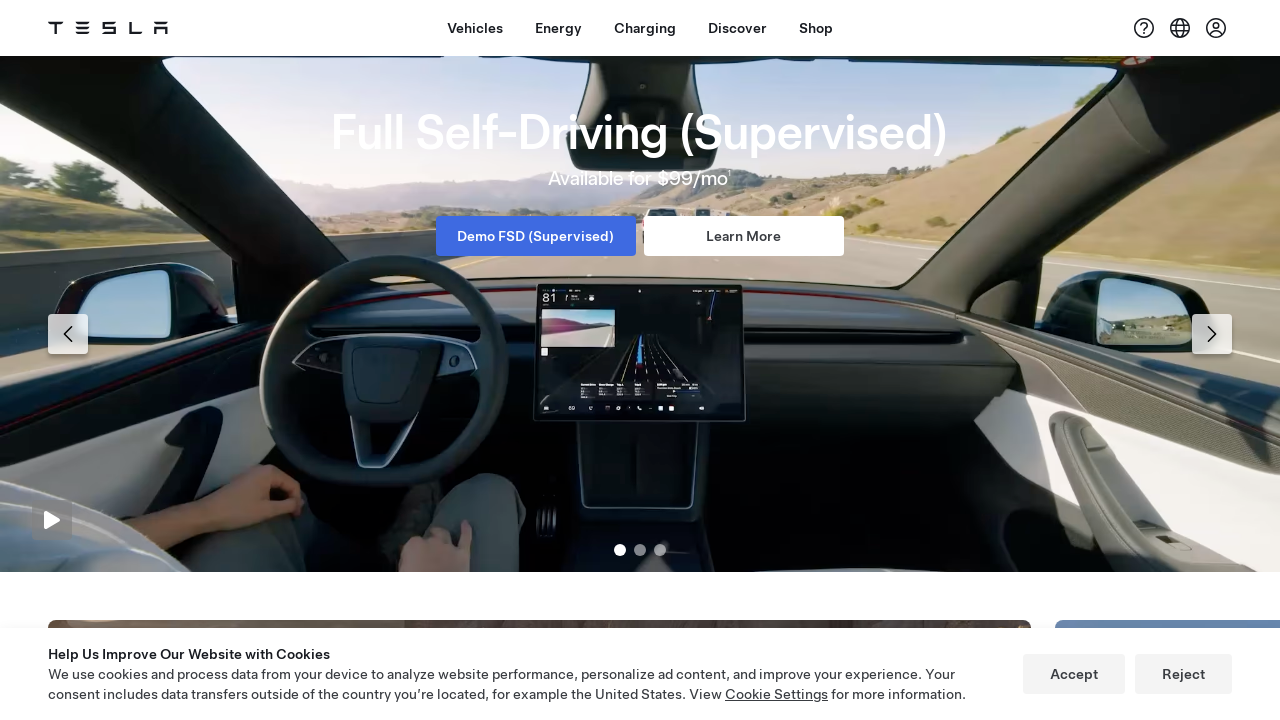

Navigated back using browser back button (first time)
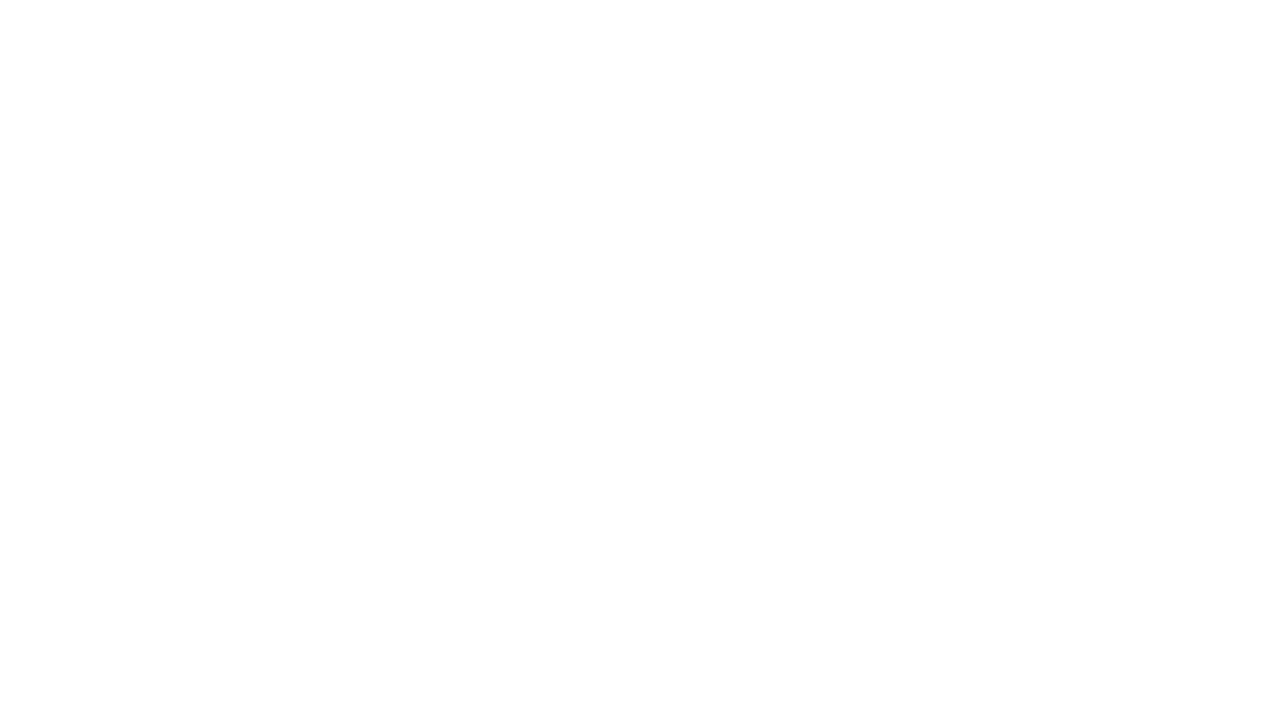

Navigated back using browser back button (second time)
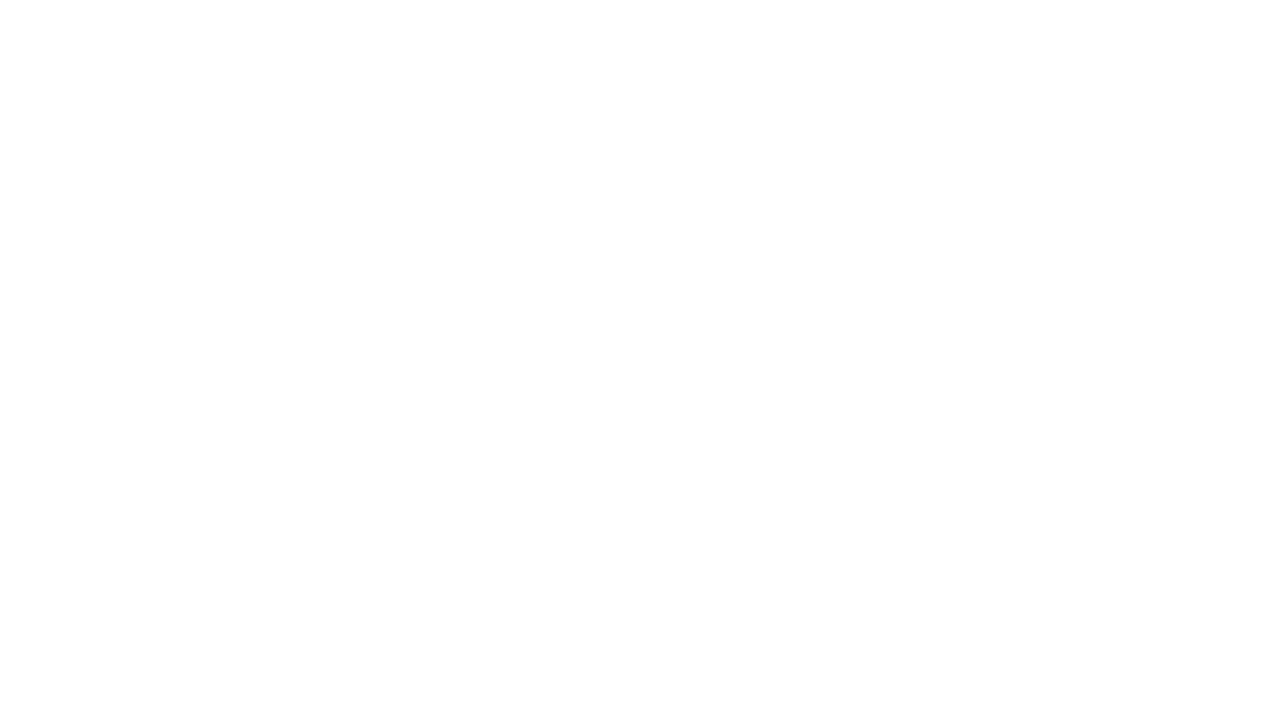

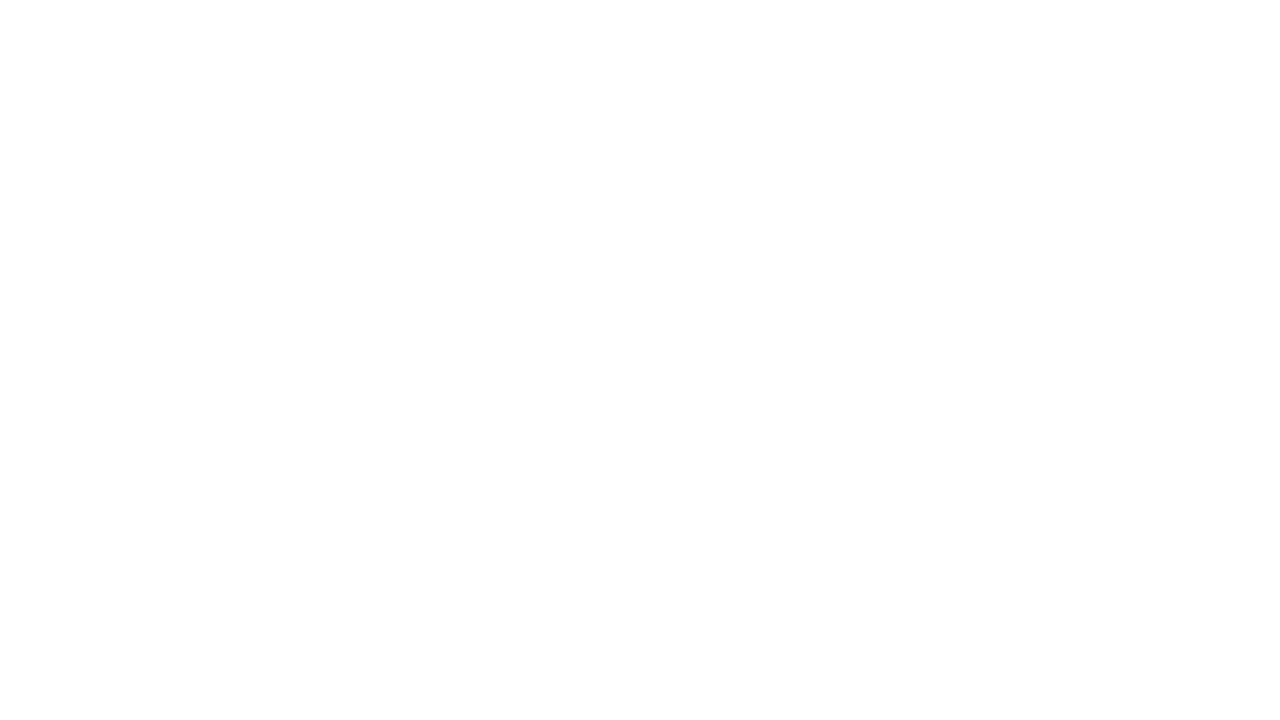